Tests checkbox functionality by verifying initial states and toggling checkboxes to confirm selection behavior

Starting URL: http://practice.cydeo.com/checkboxes

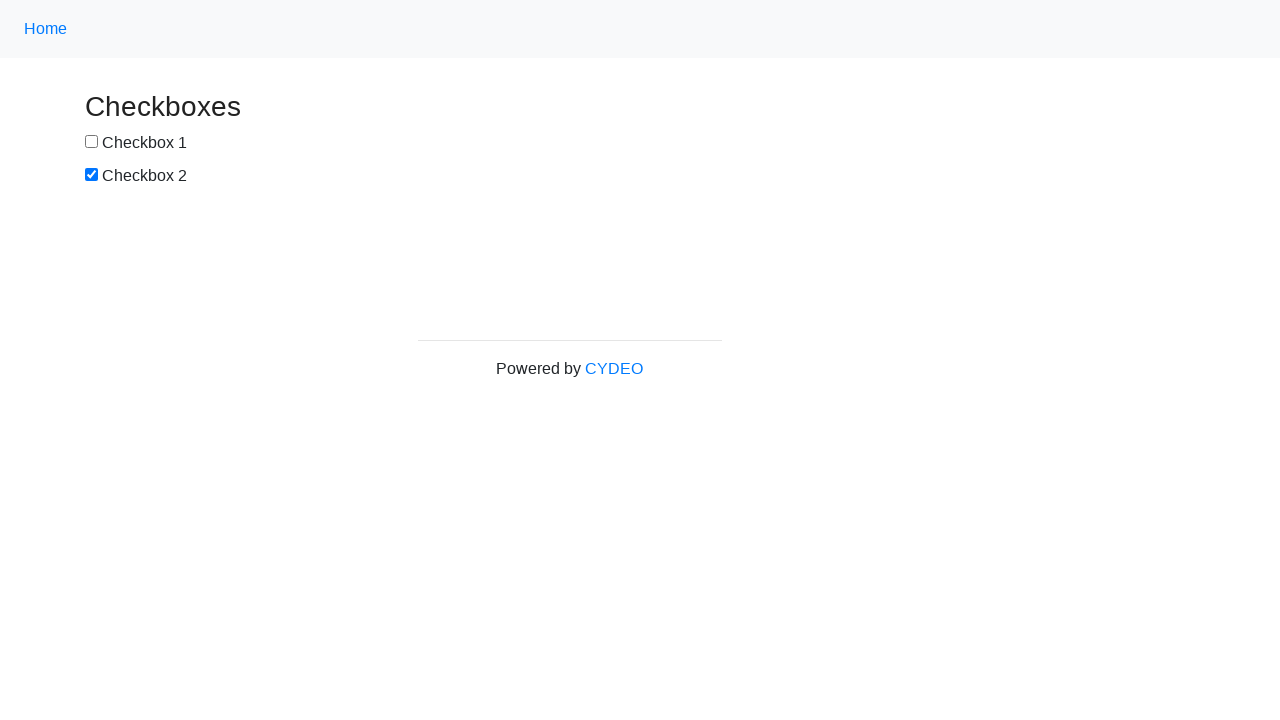

Located checkbox 1
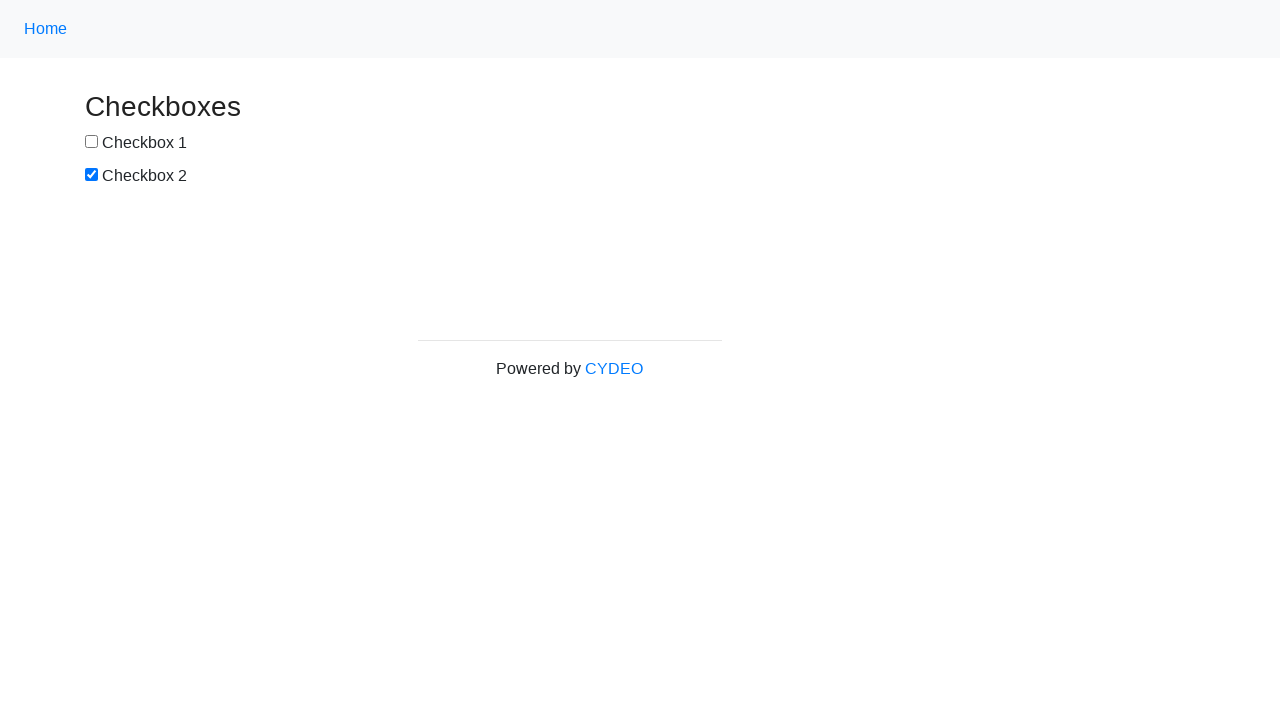

Verified checkbox 1 is not selected initially
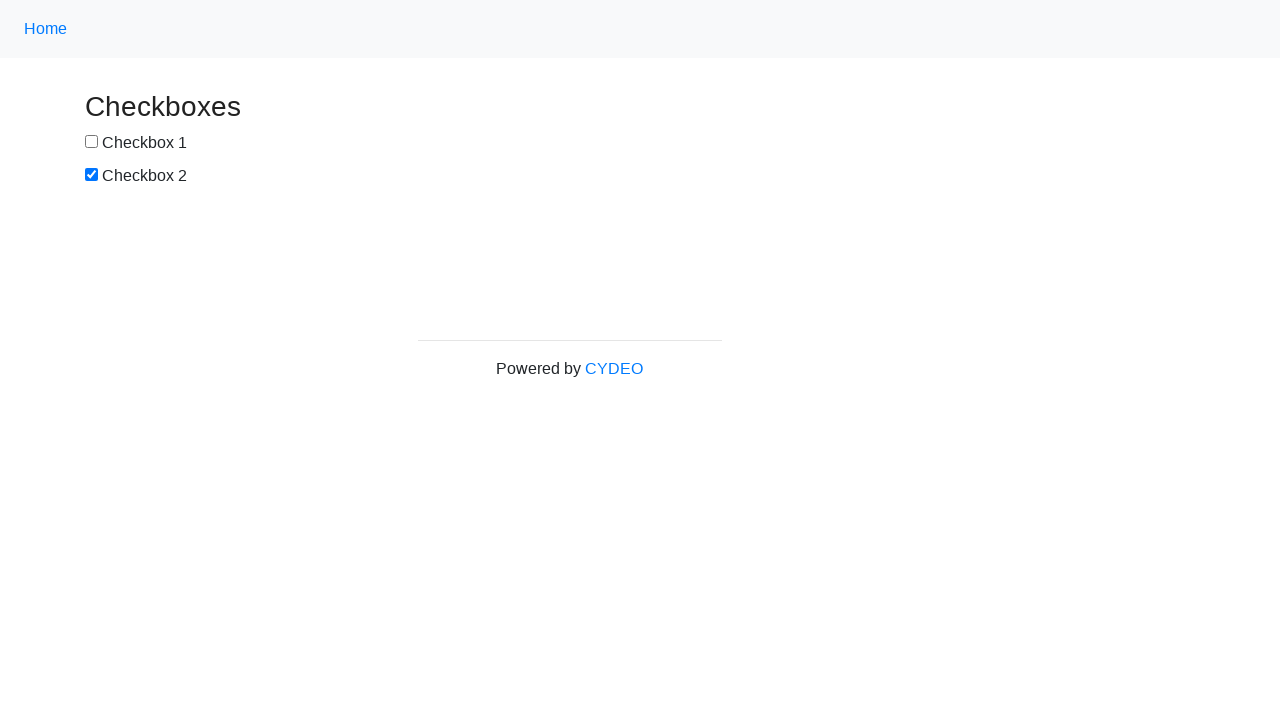

Located checkbox 2
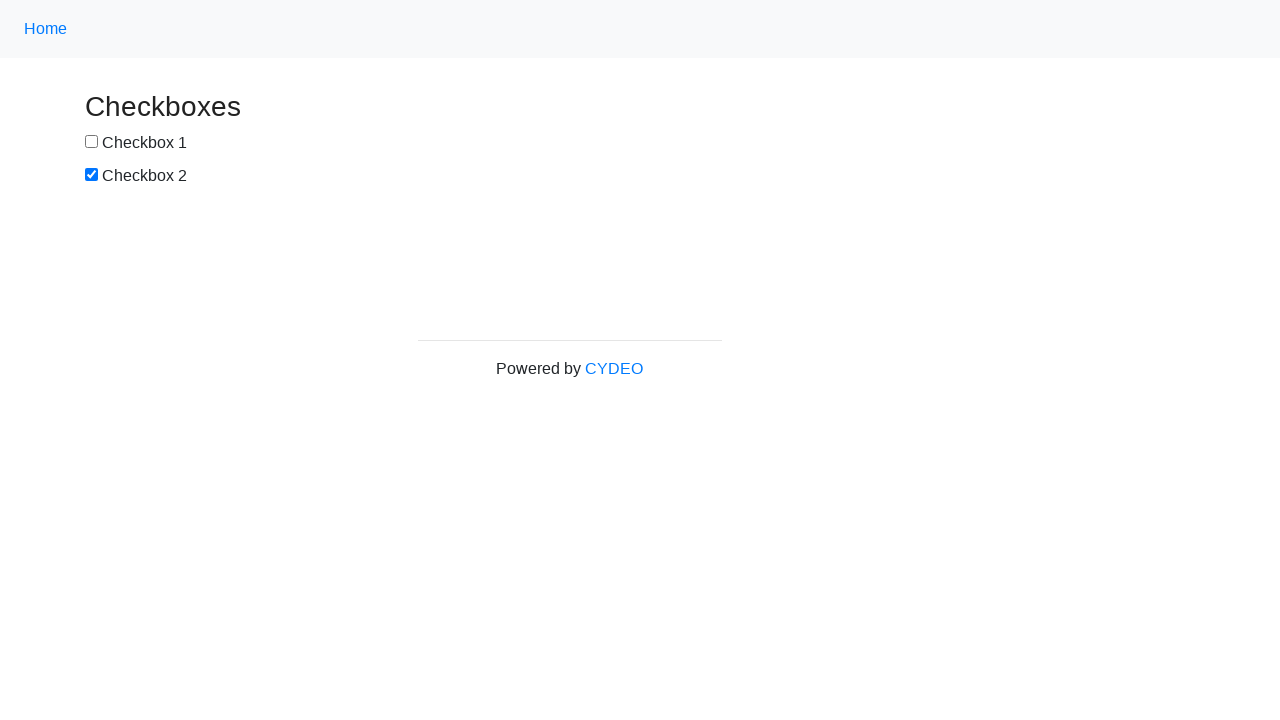

Verified checkbox 2 is selected initially
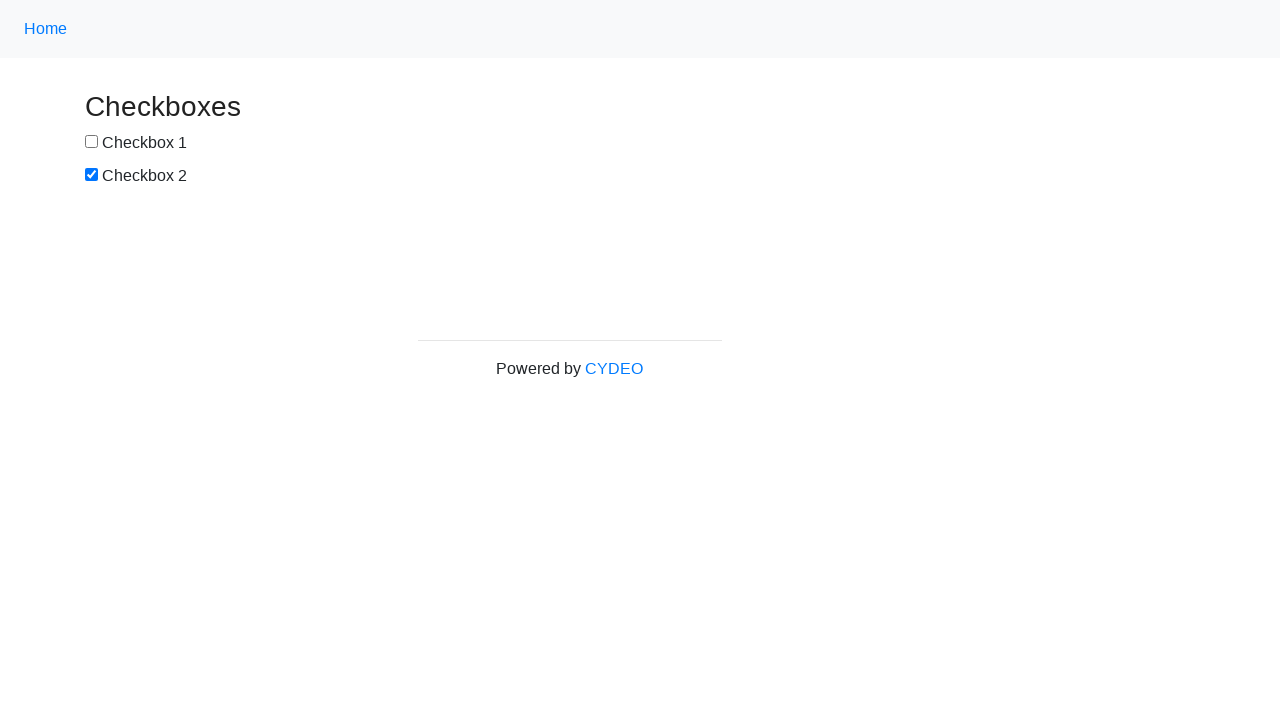

Clicked checkbox 1 to select it at (92, 142) on xpath=//input[@type='checkbox'][1]
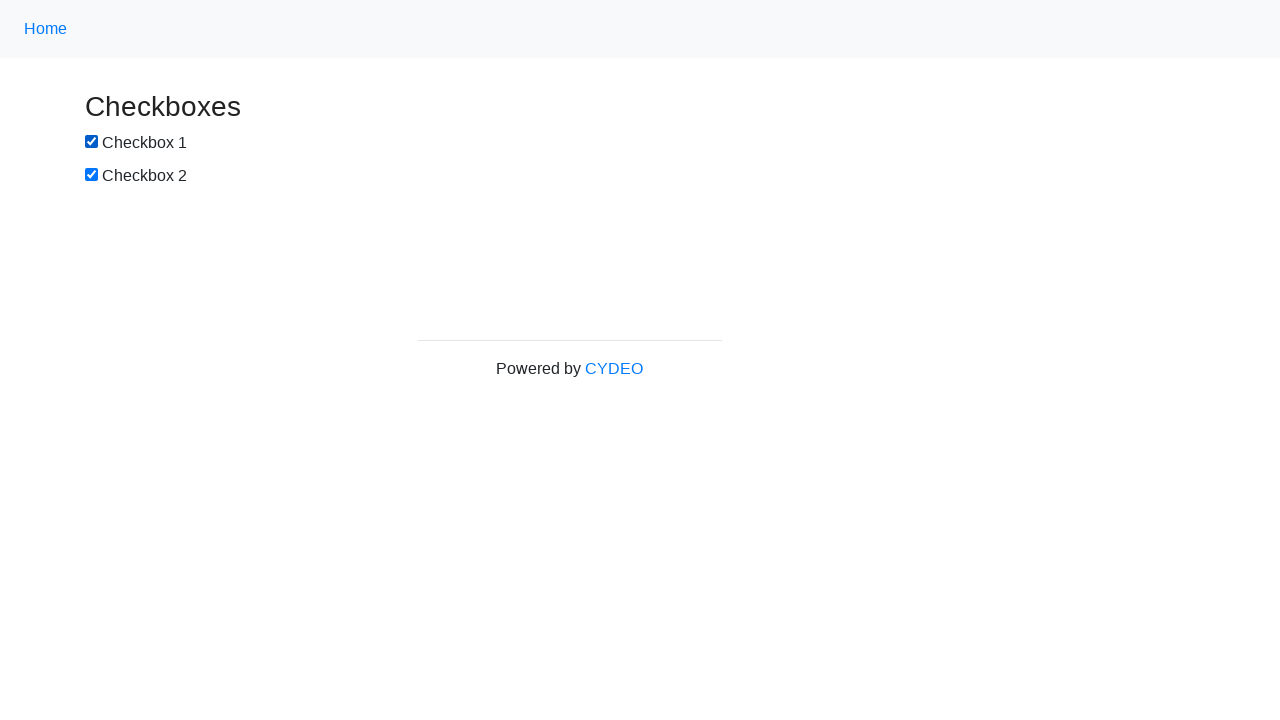

Clicked checkbox 2 to deselect it at (92, 175) on xpath=//input[@type='checkbox'][2]
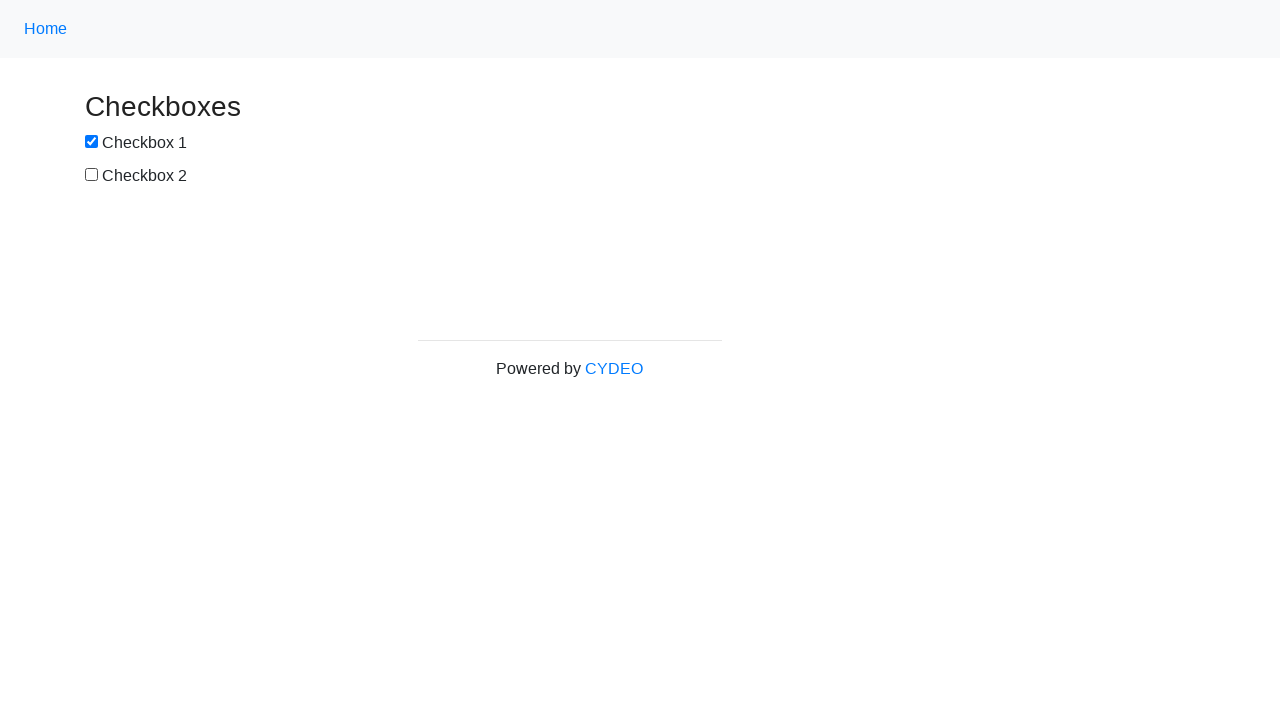

Verified checkbox 1 is now selected
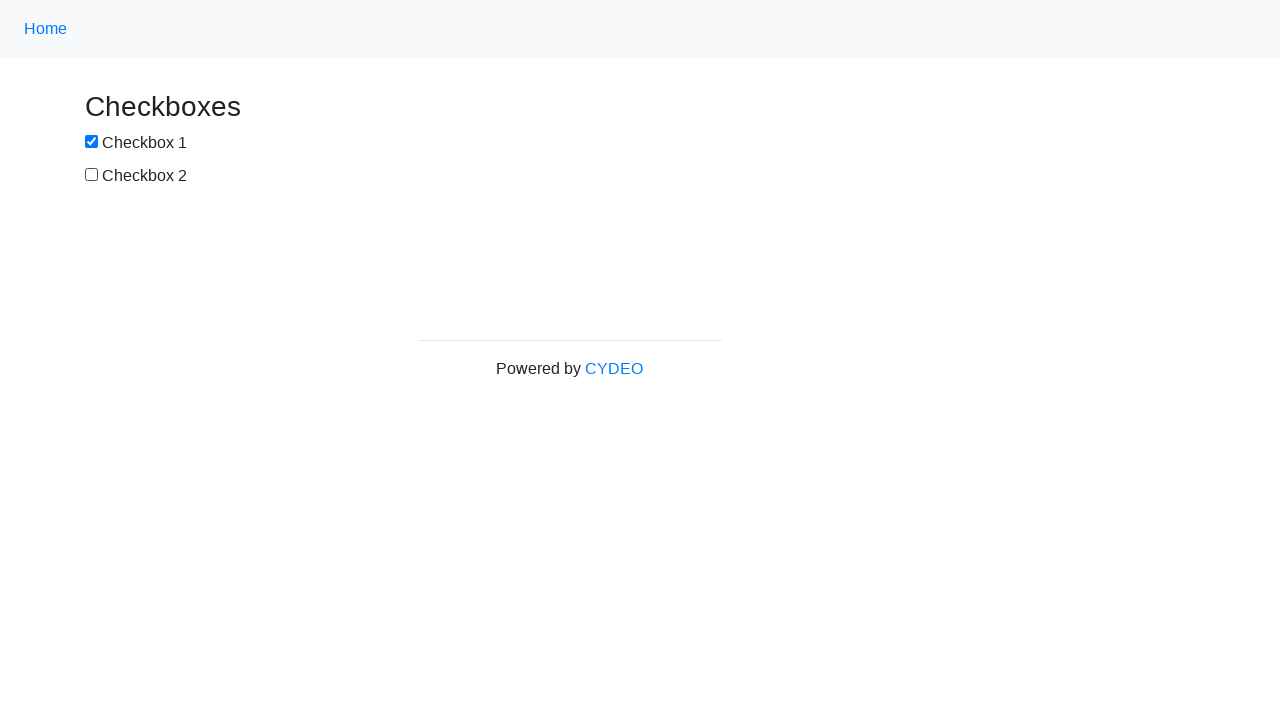

Verified checkbox 2 is now deselected
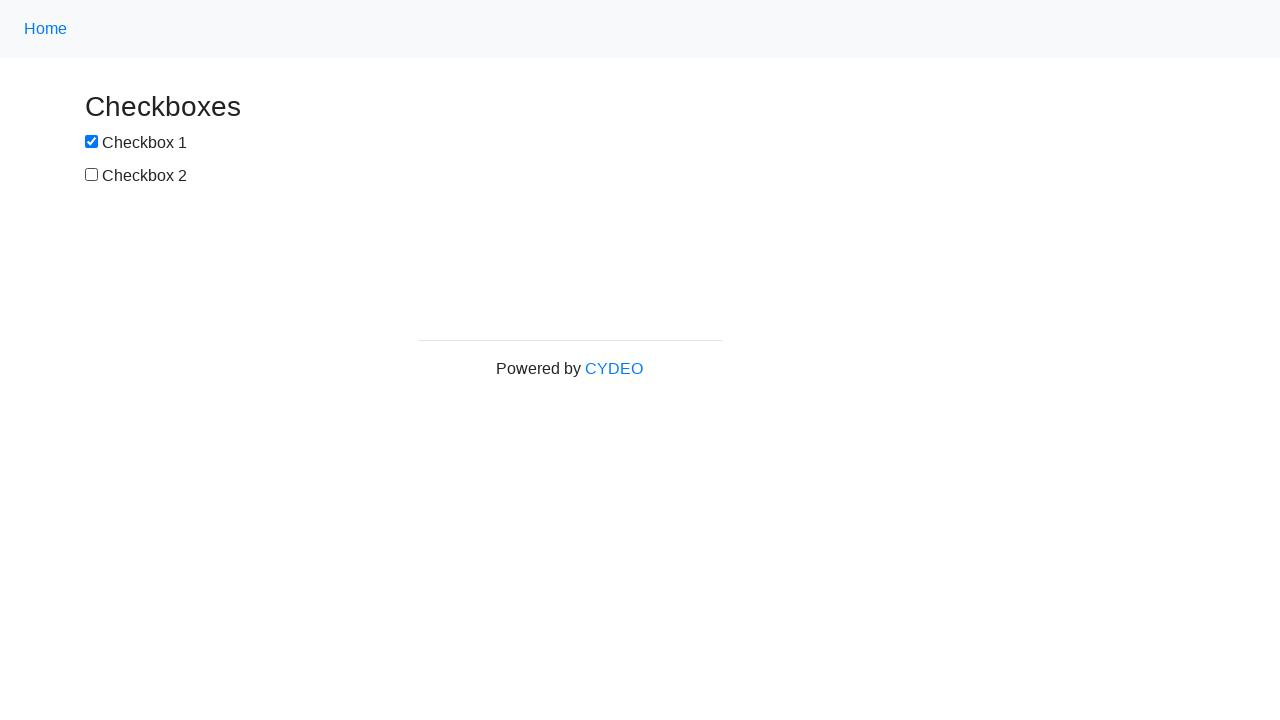

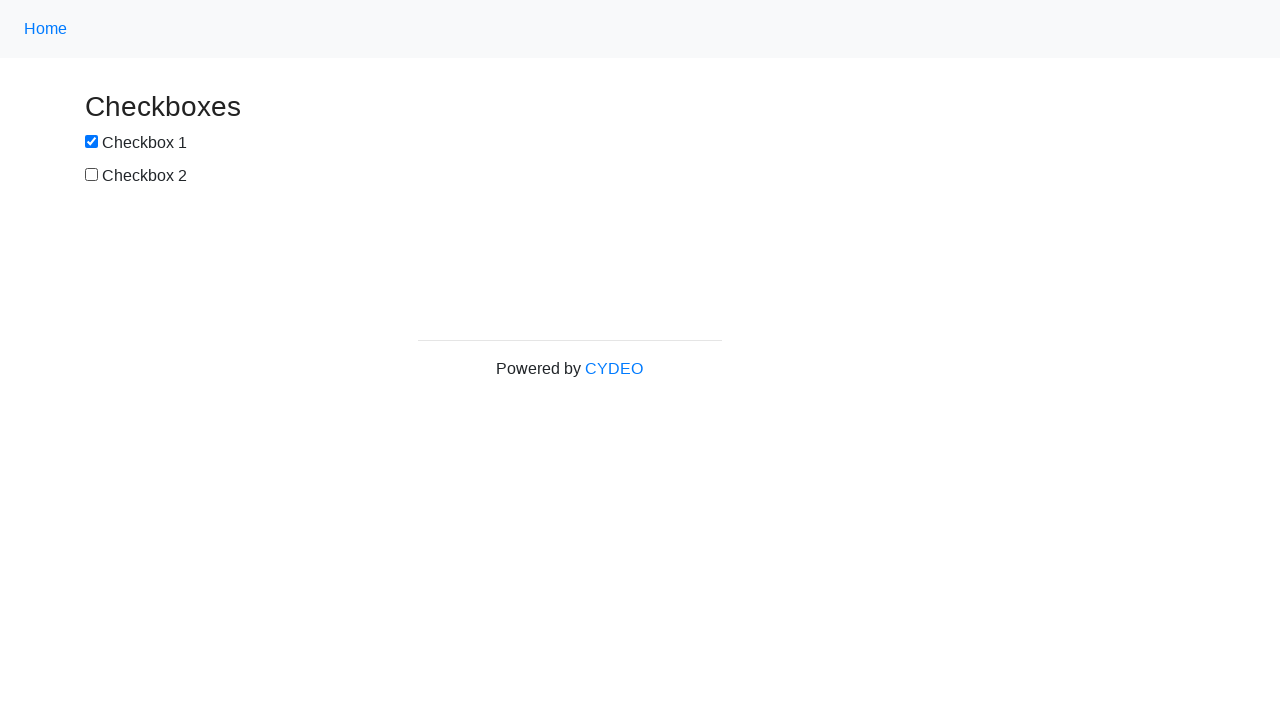